Tests new window handling by clicking open window button and switching to the child window

Starting URL: https://rahulshettyacademy.com/AutomationPractice/

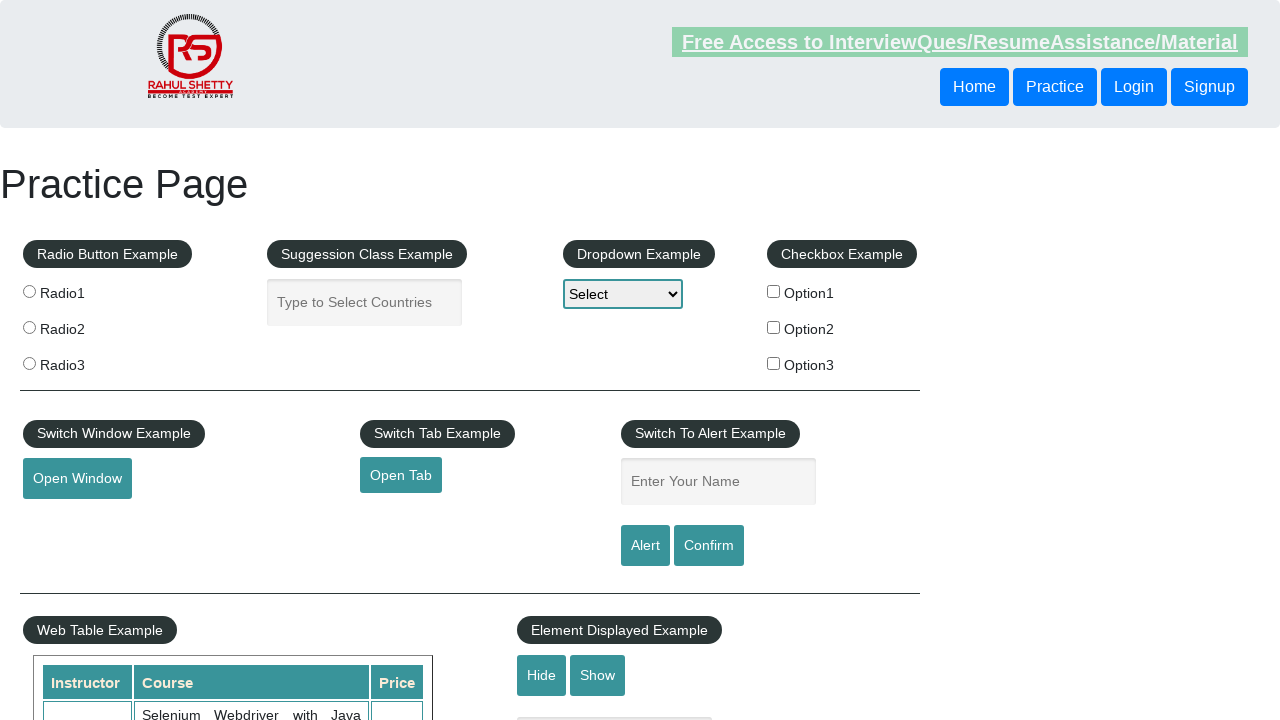

Retrieved main window title
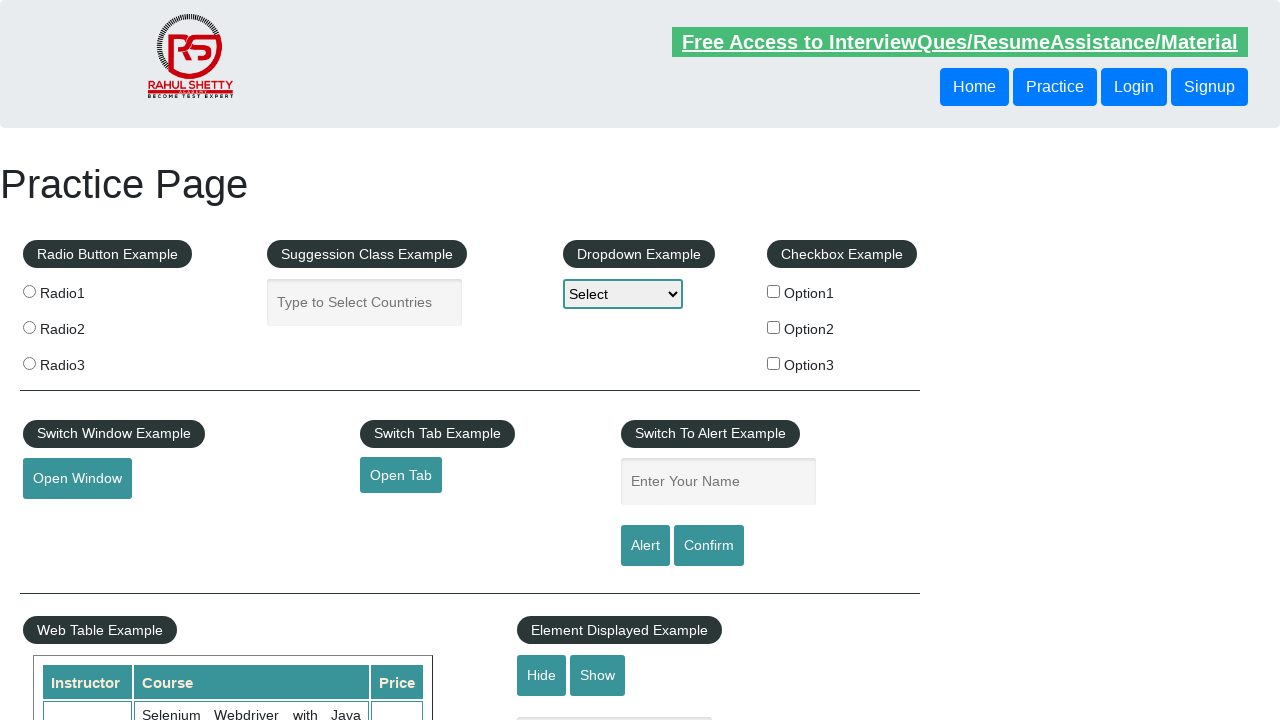

Clicked open window button at (77, 479) on button#openwindow
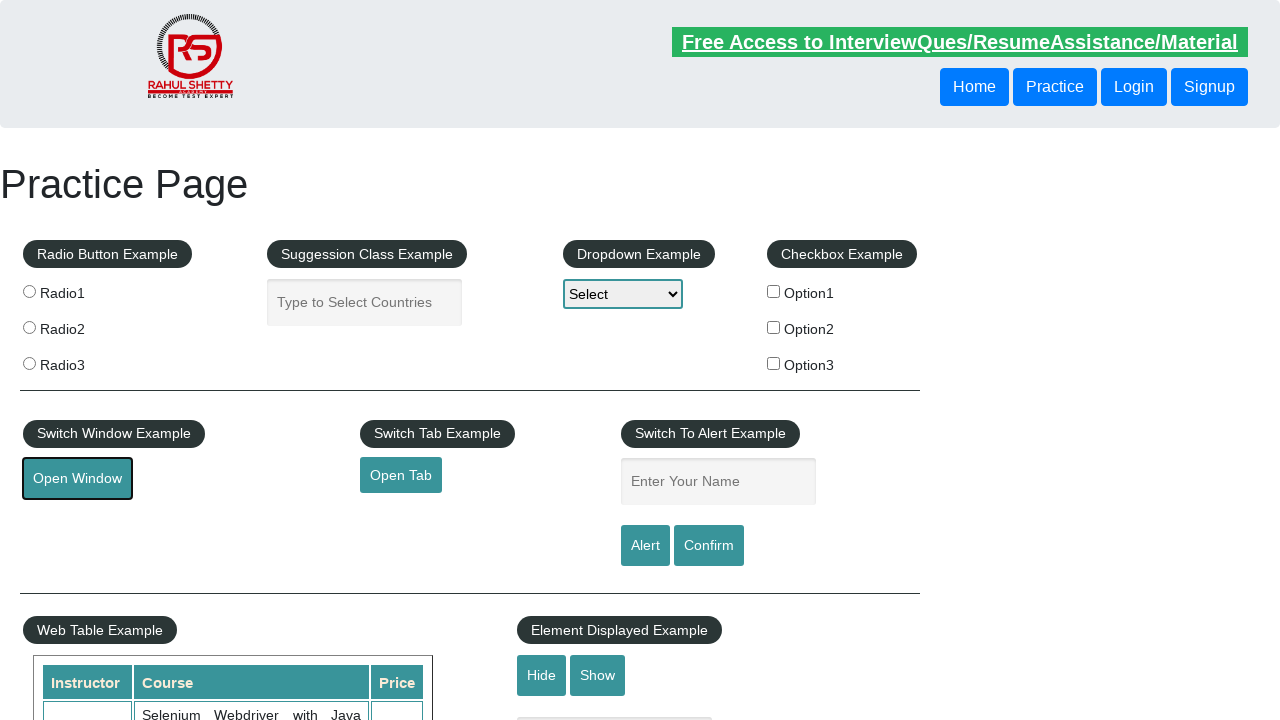

Switched to newly opened child window
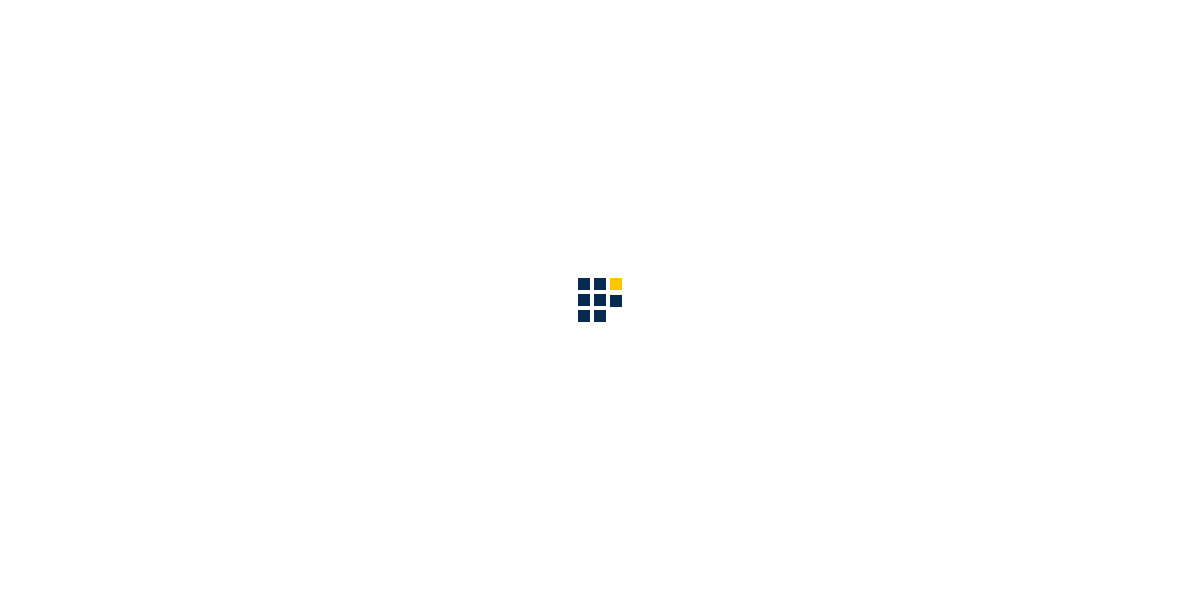

Child window finished loading
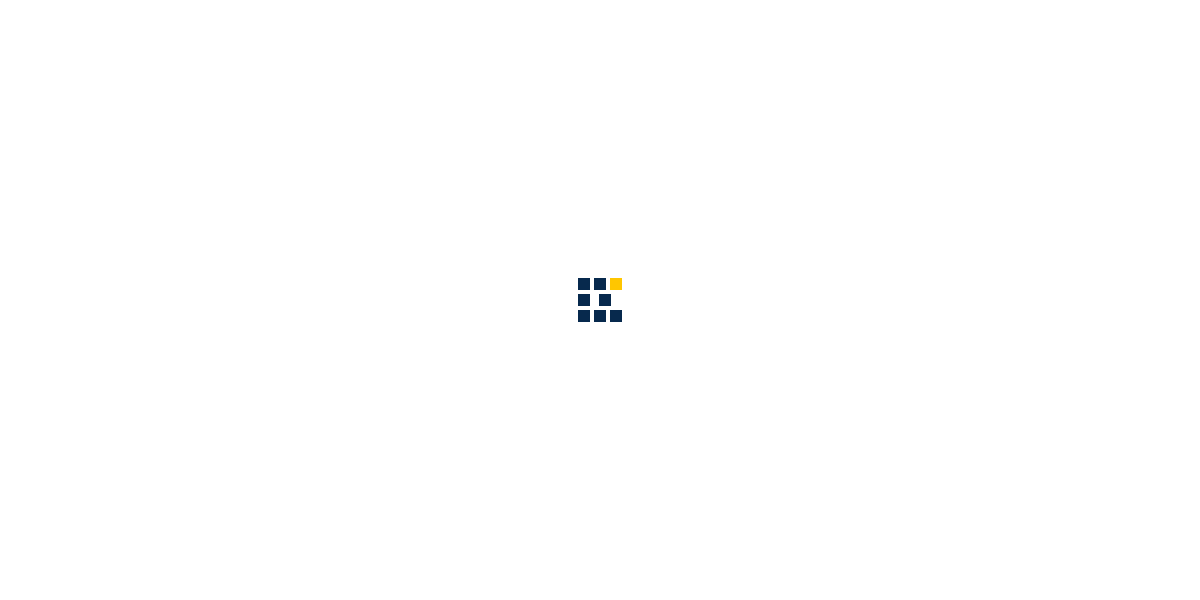

Retrieved child window title: QAClick Academy - A Testing Academy to Learn, Earn and Shine
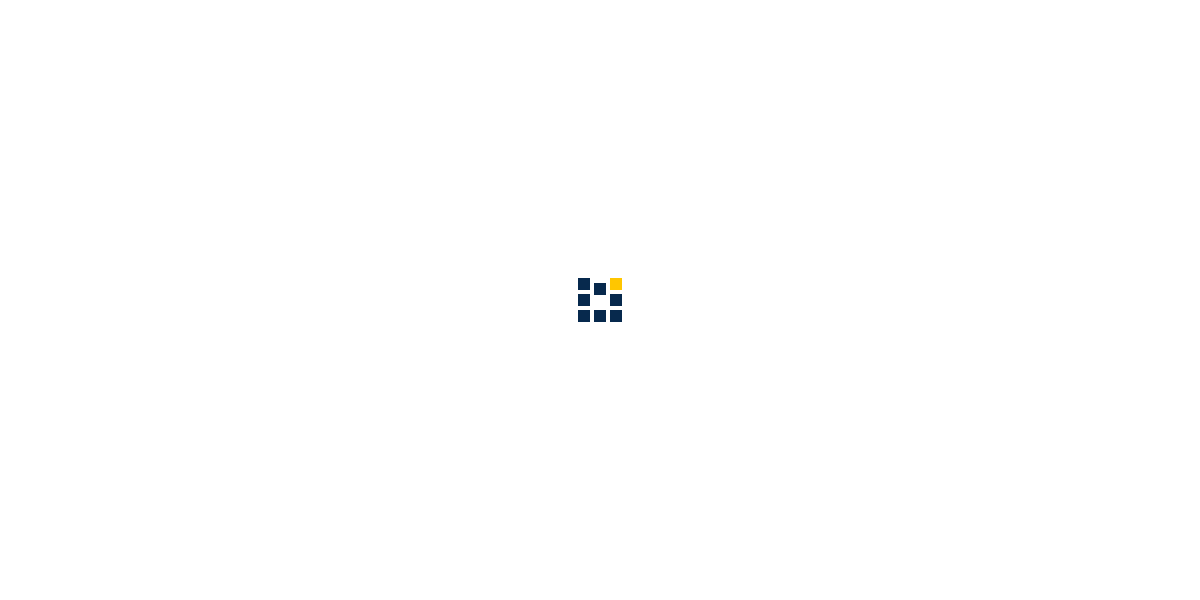

Closed child window
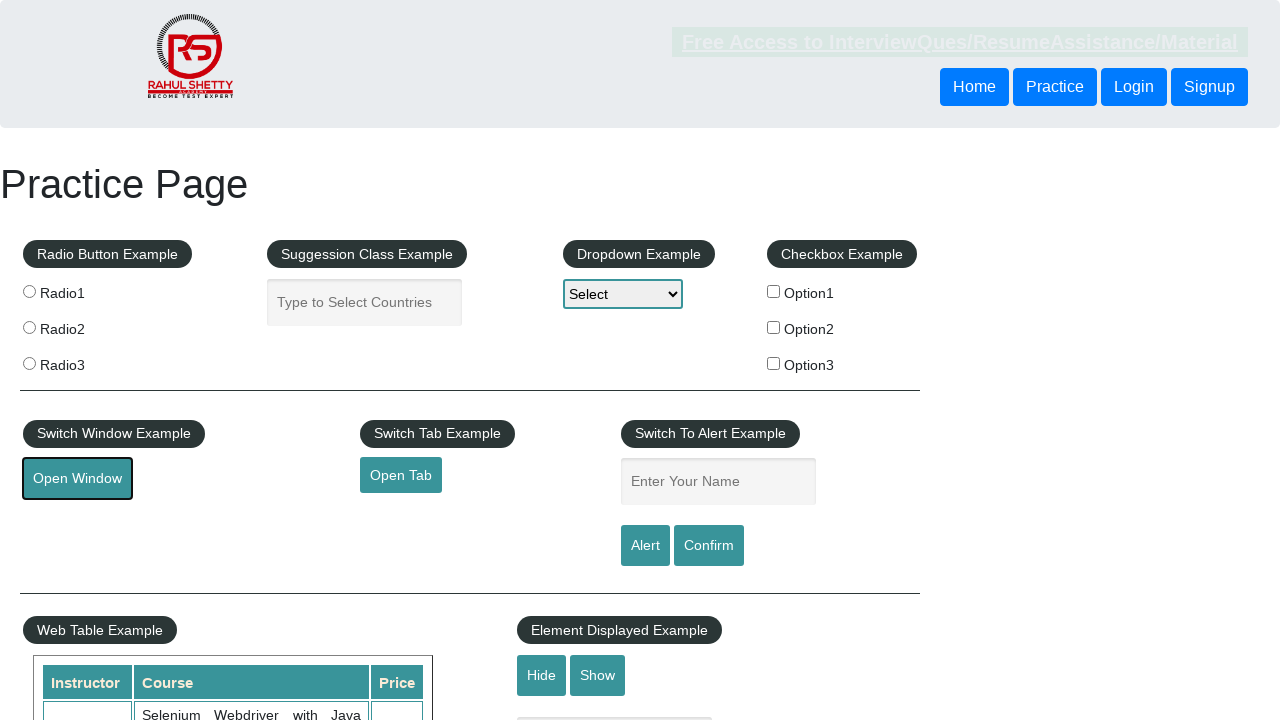

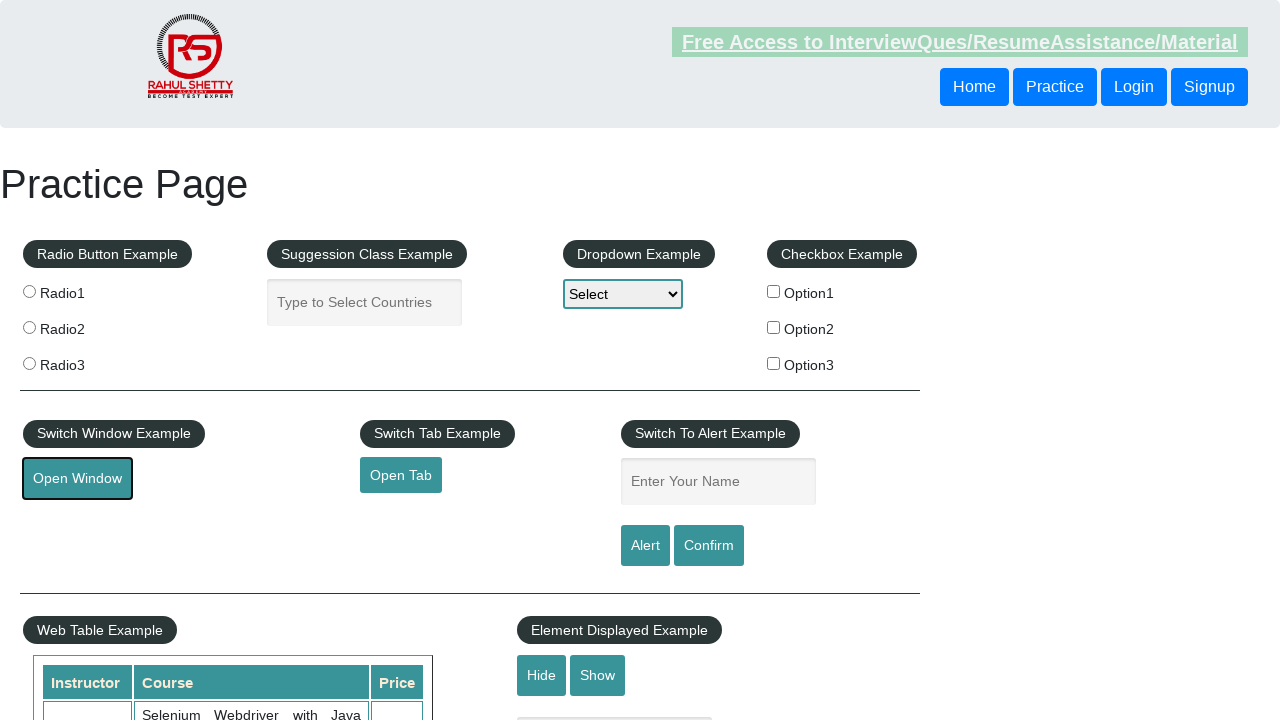